Navigates to Barchart to extract NYSE Advance/Decline Ratio data from the technical chart page

Starting URL: https://www.barchart.com/stocks/quotes/$ADRN/technical-chart

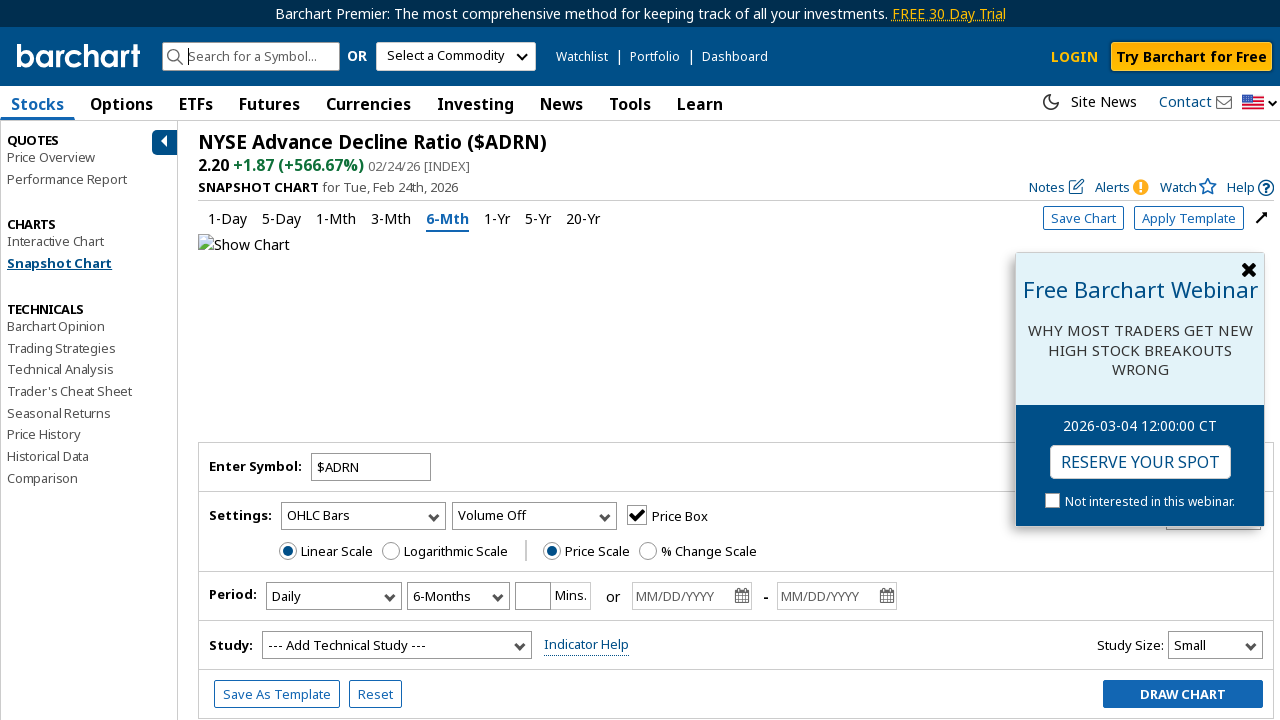

Waited for NYSE Advance/Decline Ratio last change value to load
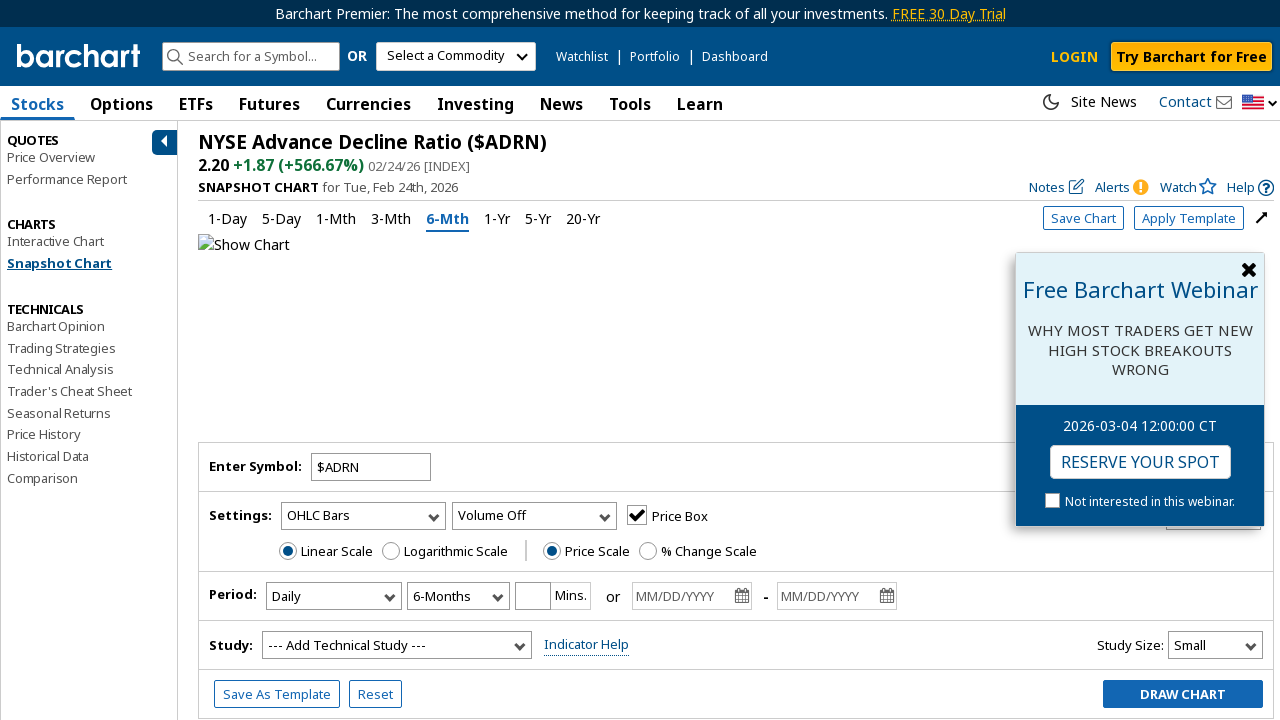

Located the advance/decline ratio value element
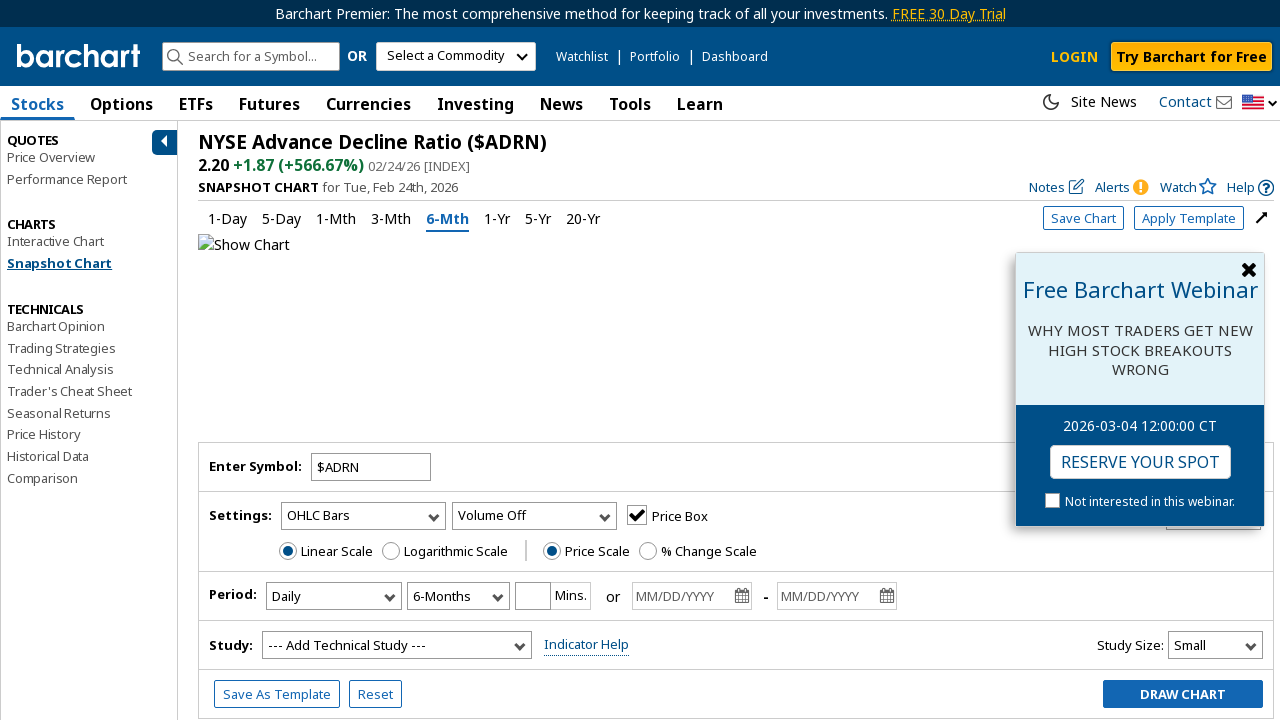

Extracted NYSE Advance/Decline Ratio value: 2.20
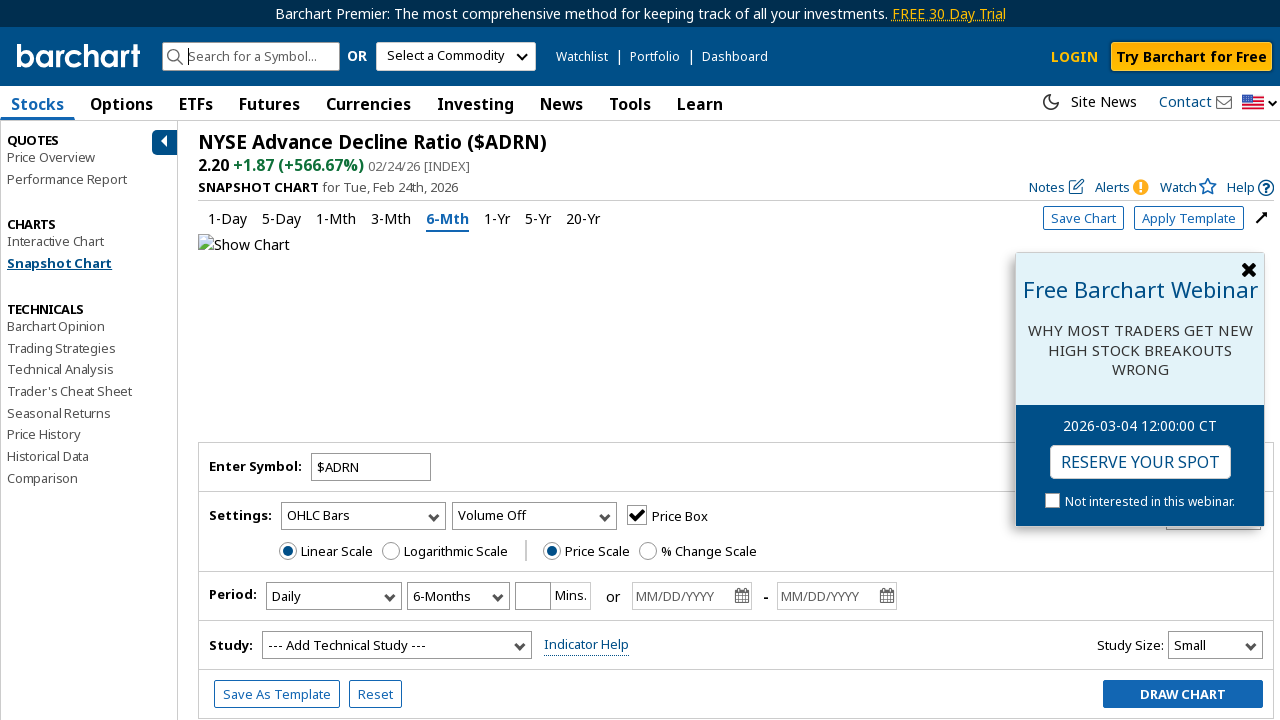

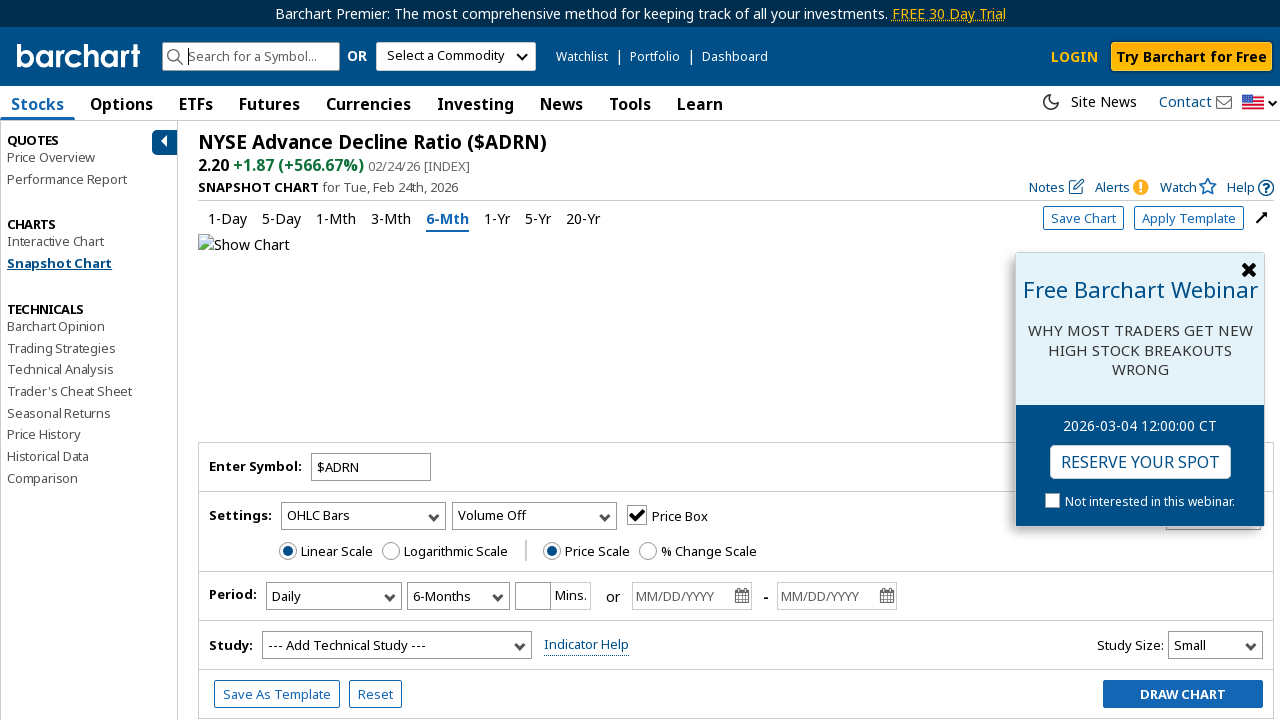